Tests dynamic content loading by clicking a button and verifying that a paragraph element appears with specific text

Starting URL: https://testeroprogramowania.github.io/selenium/wait2.html

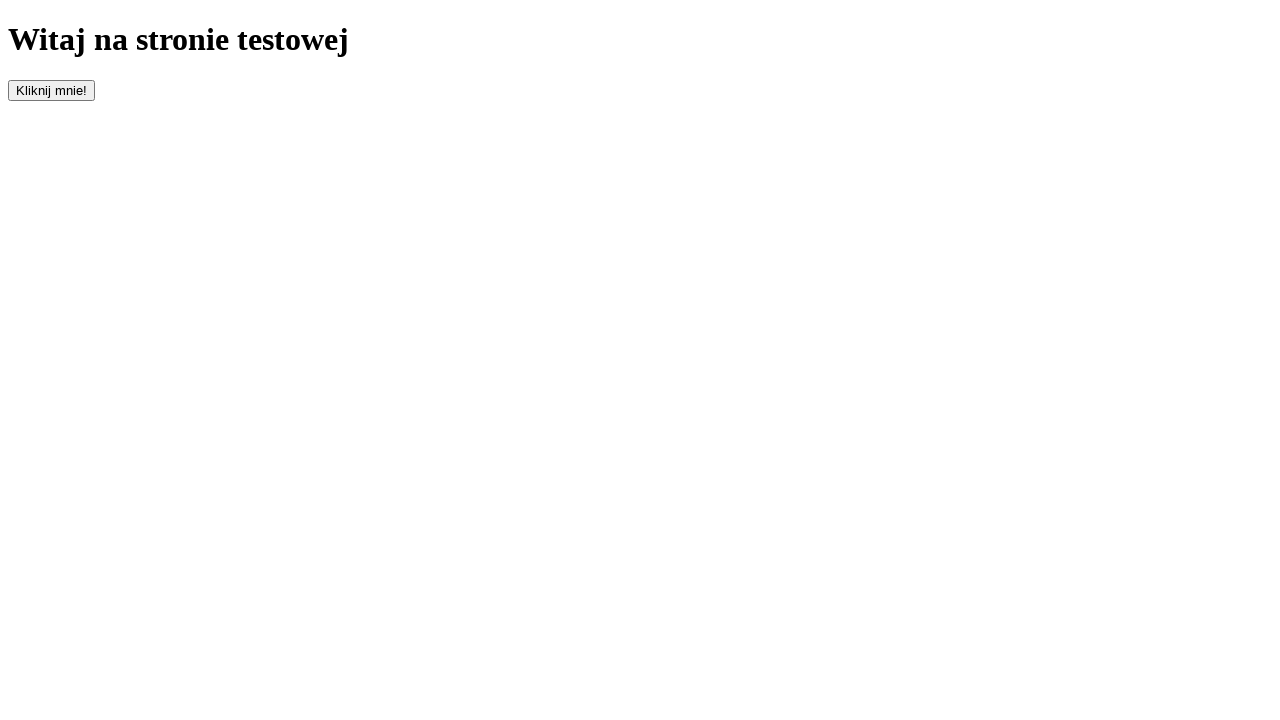

Clicked button with id 'clickOnMe' to trigger dynamic content loading at (52, 90) on #clickOnMe
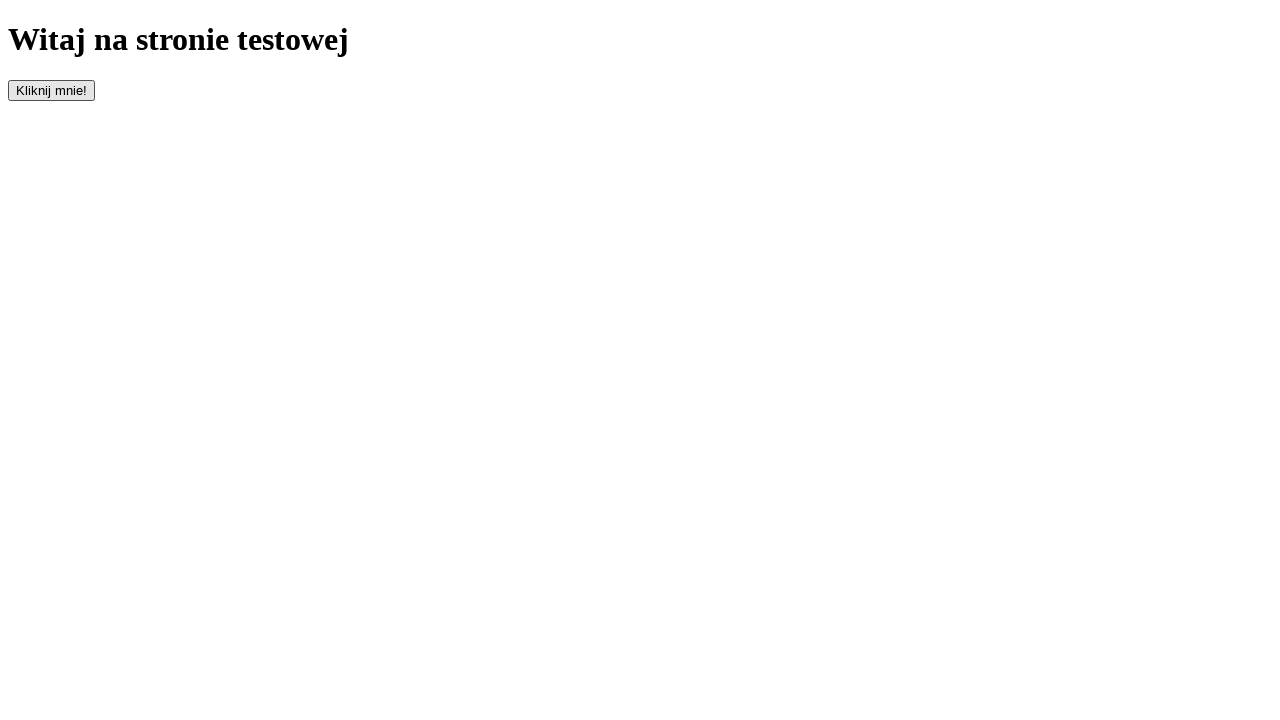

Paragraph element appeared and became visible
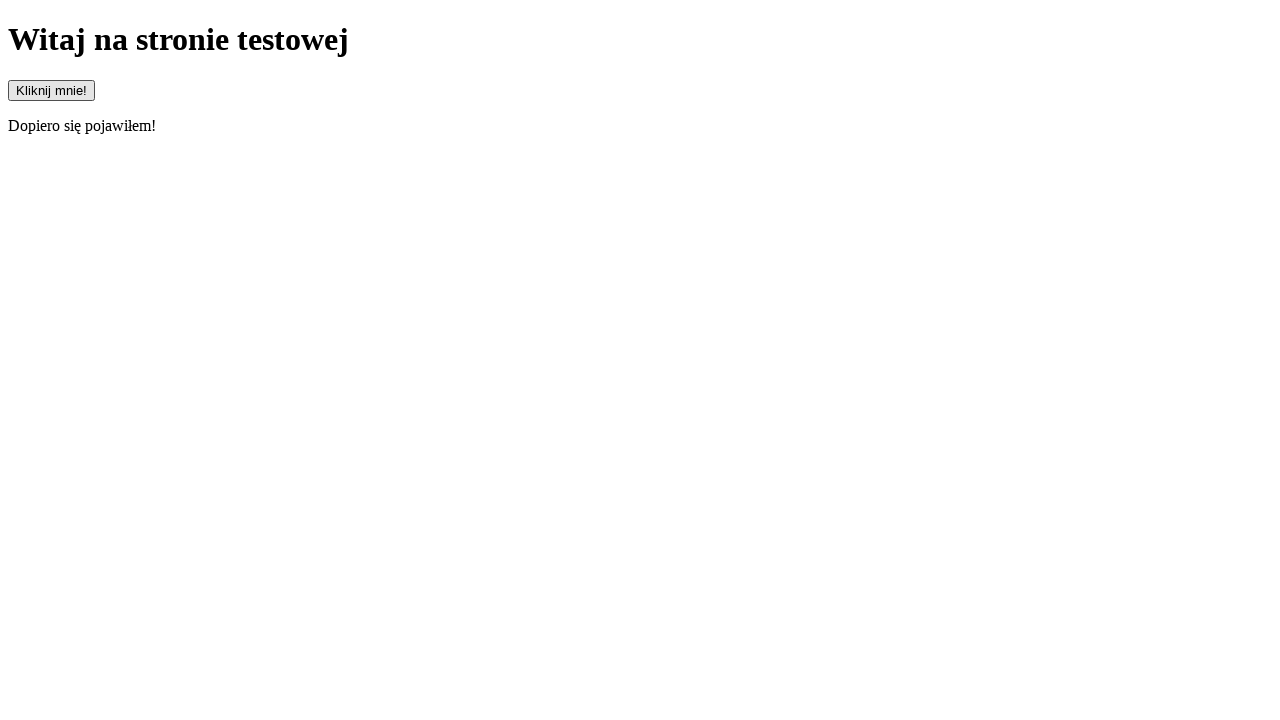

Located paragraph element for verification
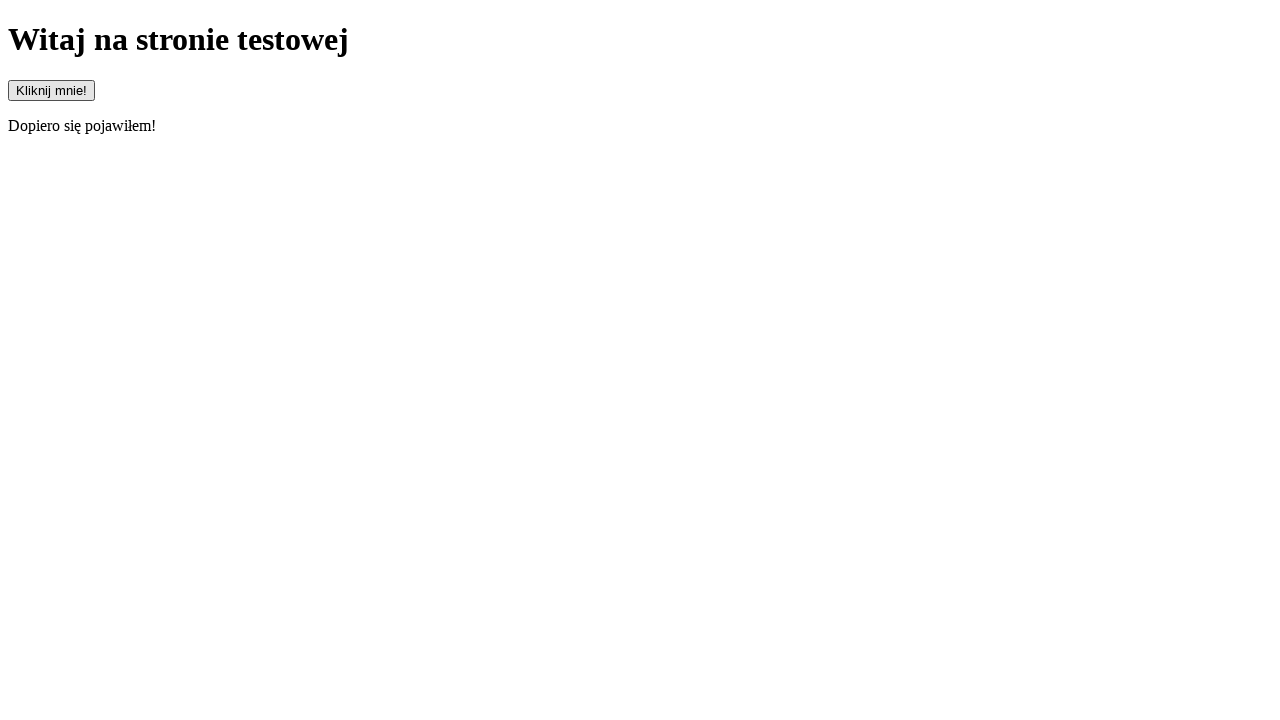

Verified that paragraph element is visible
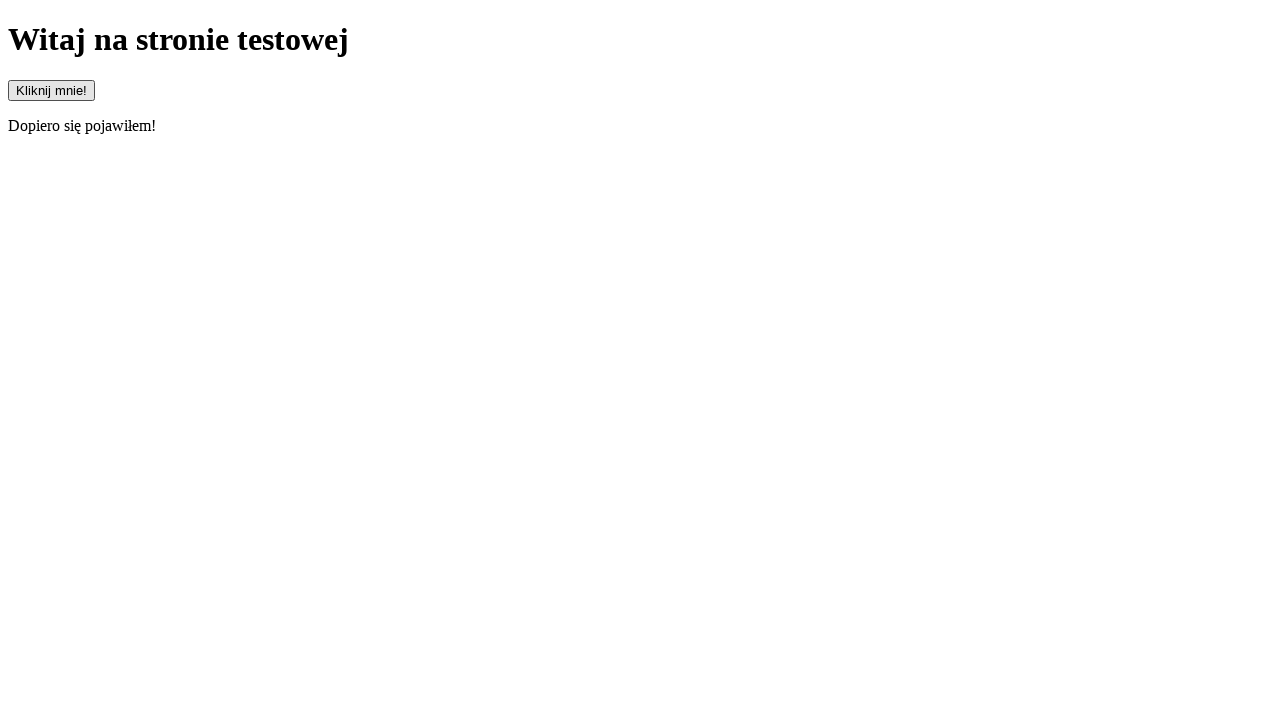

Verified paragraph contains expected text 'Dopiero się pojawiłem!'
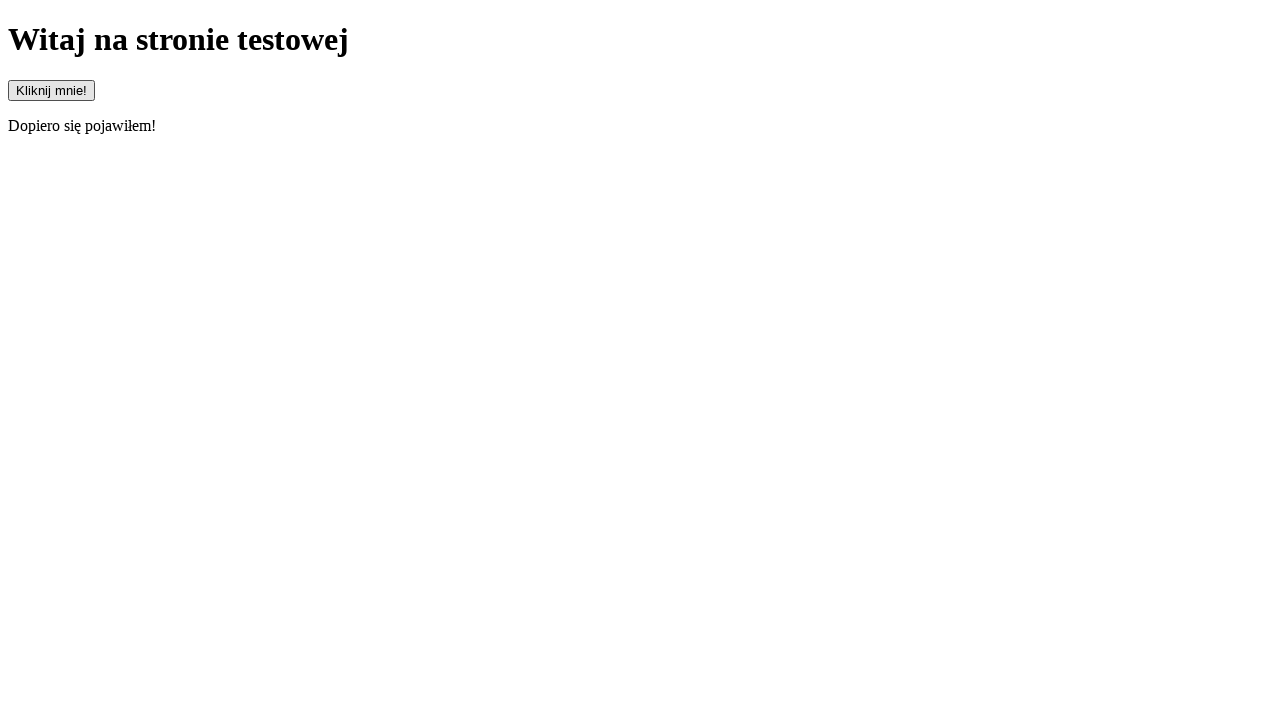

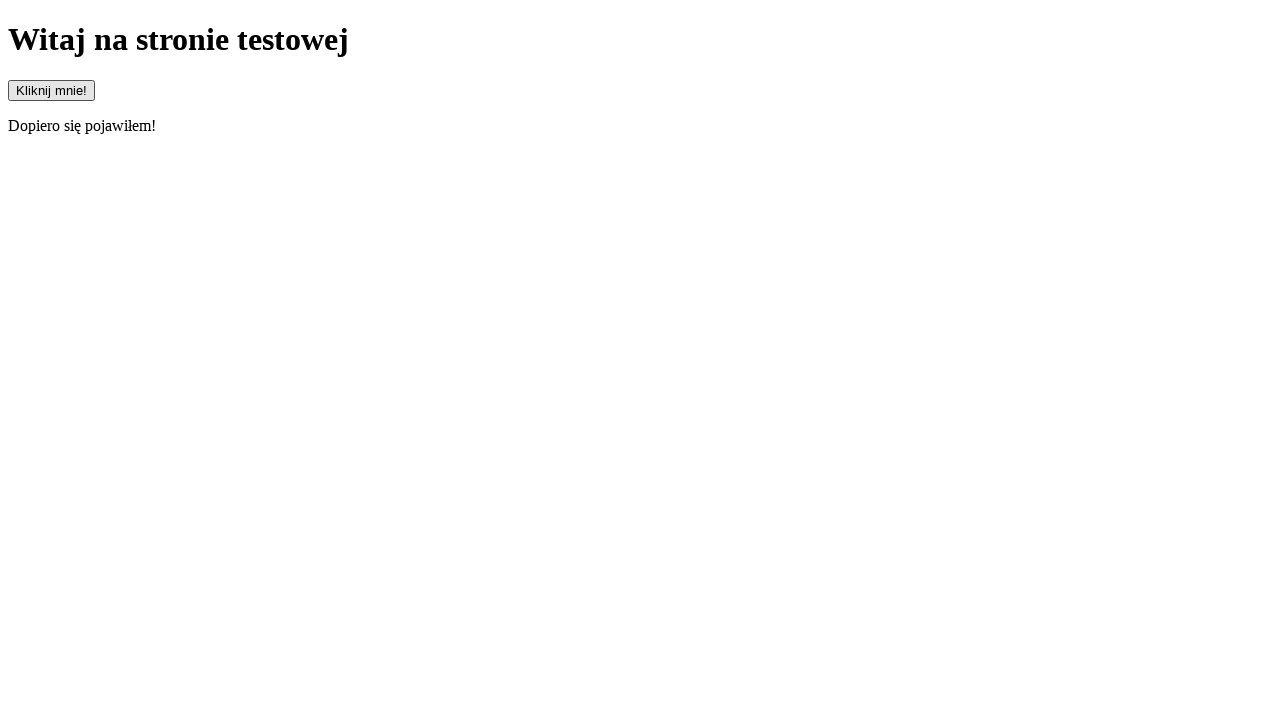